Tests checkbox functionality by ensuring both checkboxes are selected - clicks each checkbox if not already selected, then verifies both are checked

Starting URL: https://the-internet.herokuapp.com/checkboxes

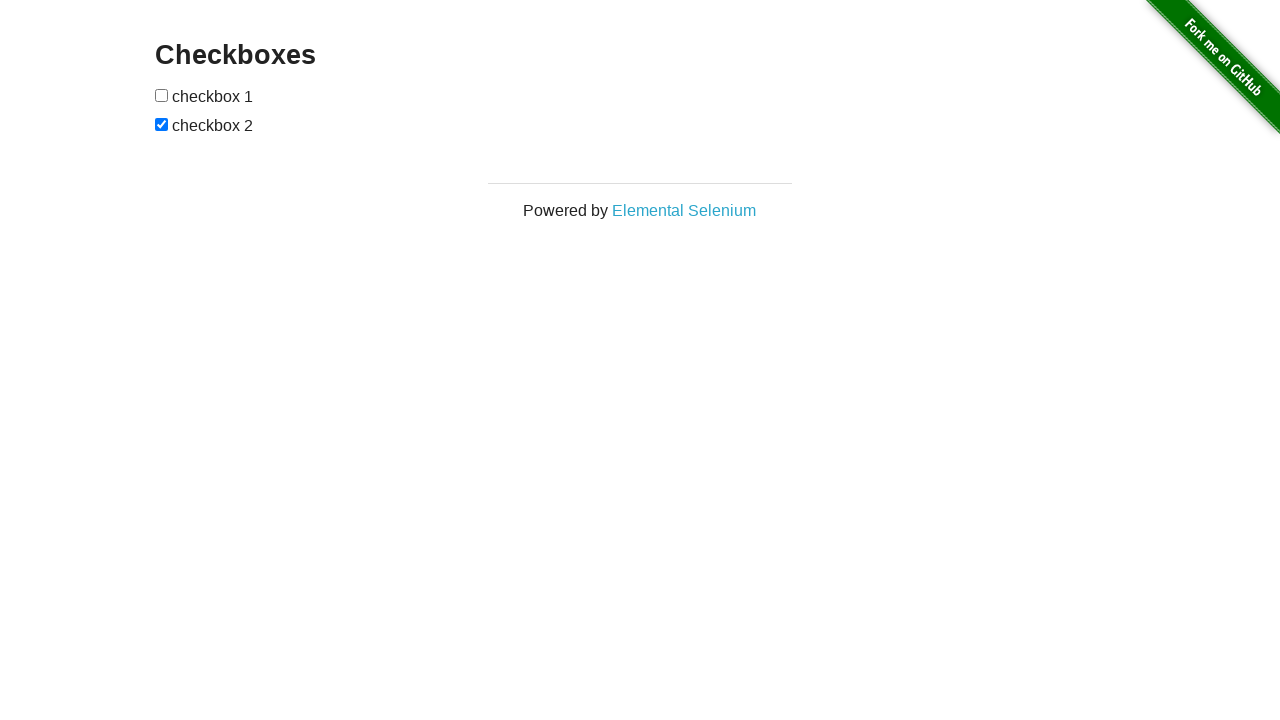

Located first checkbox element
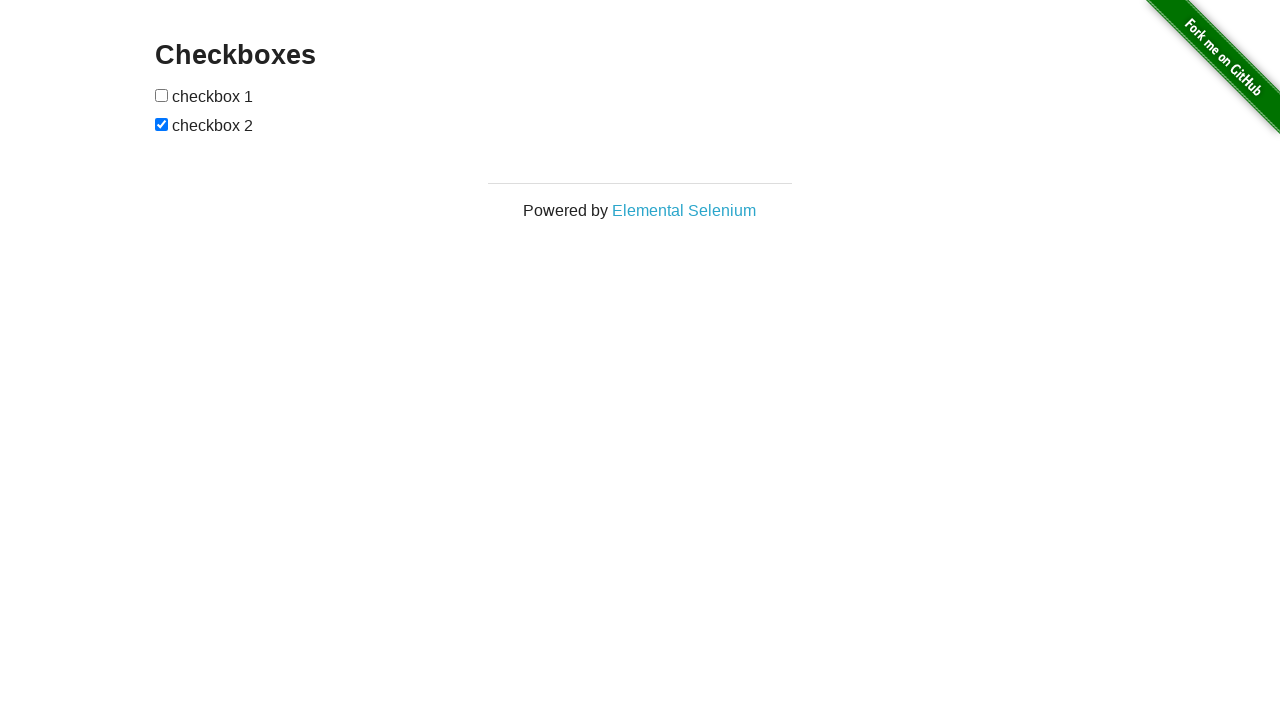

Located second checkbox element
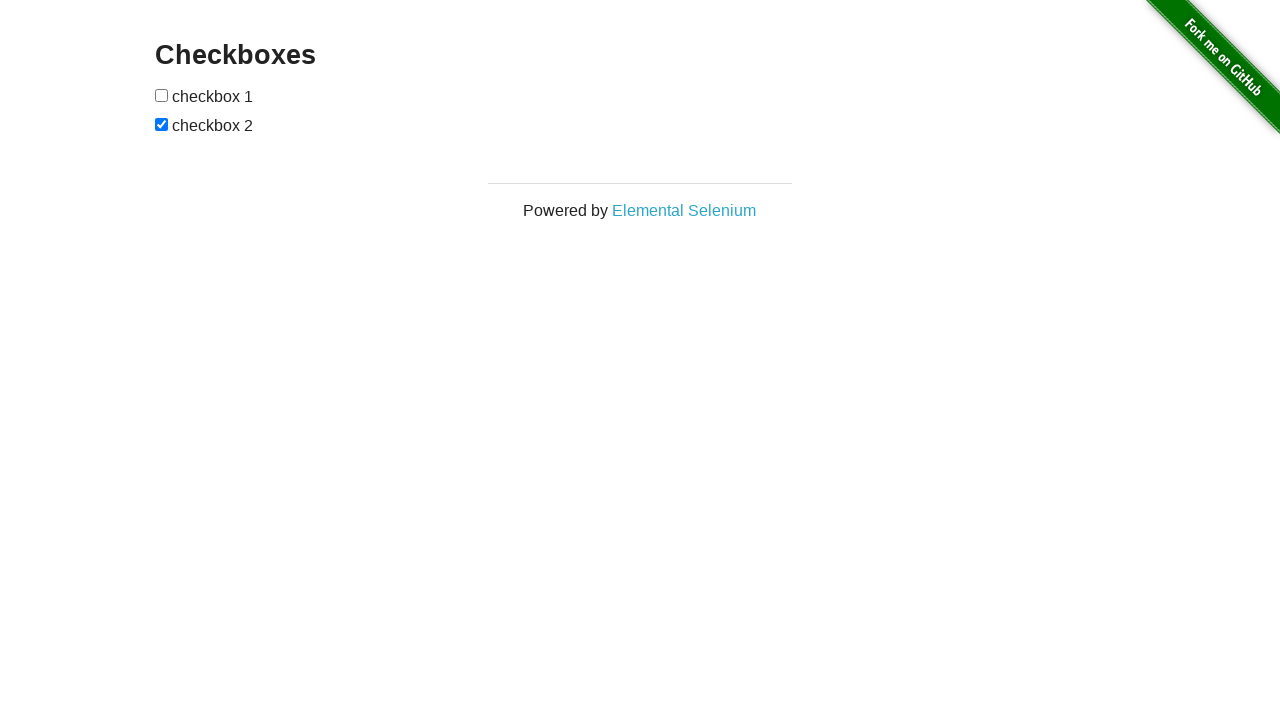

Checked if first checkbox is selected
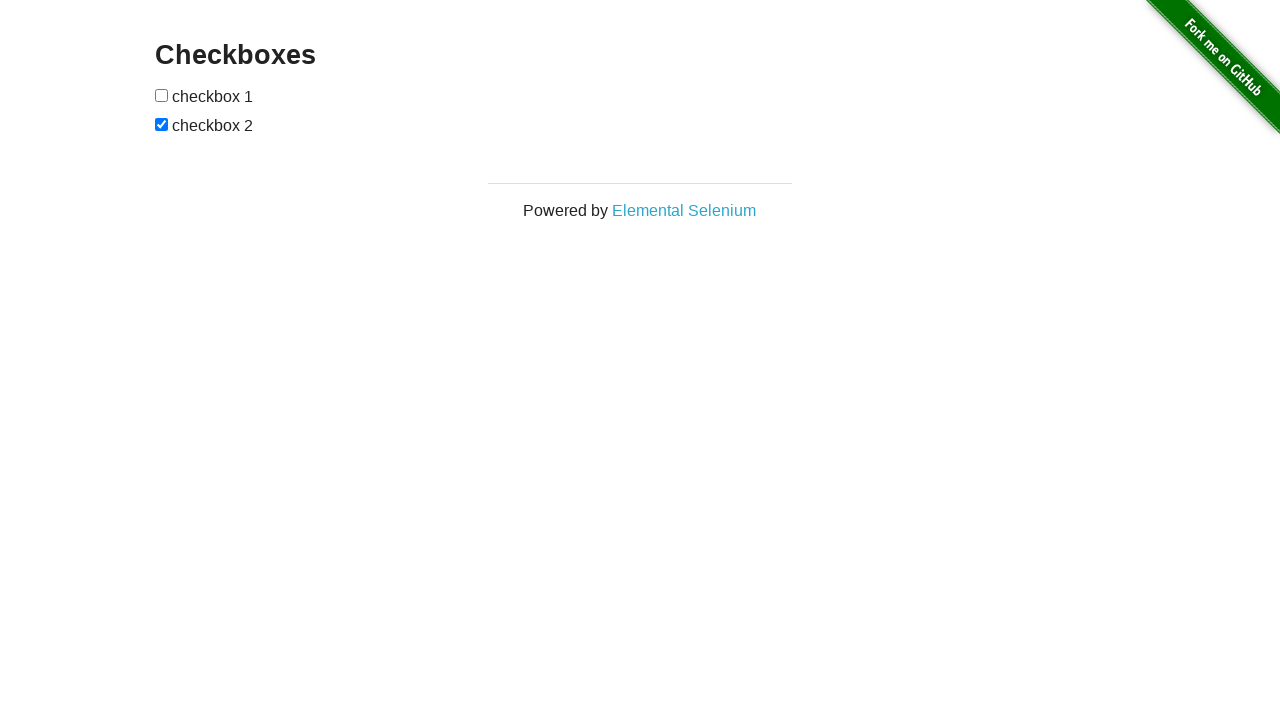

Clicked first checkbox to select it at (162, 95) on (//input[@type='checkbox'])[1]
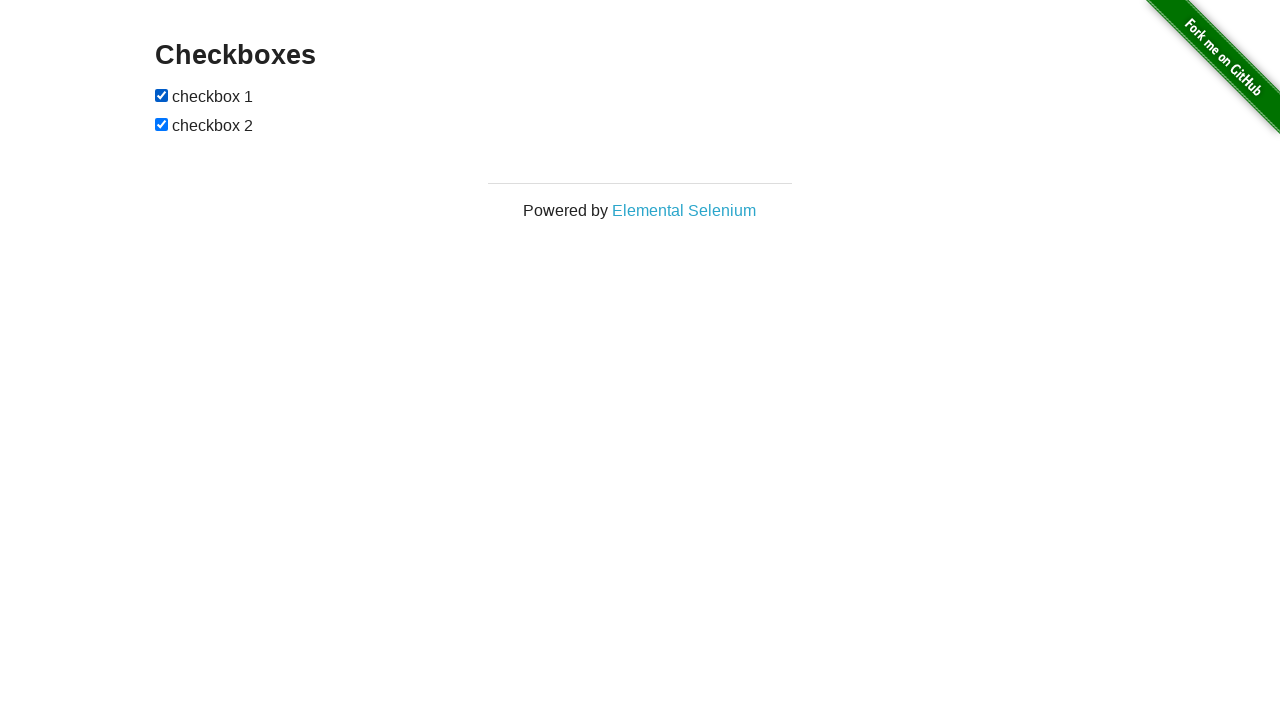

Second checkbox is already selected
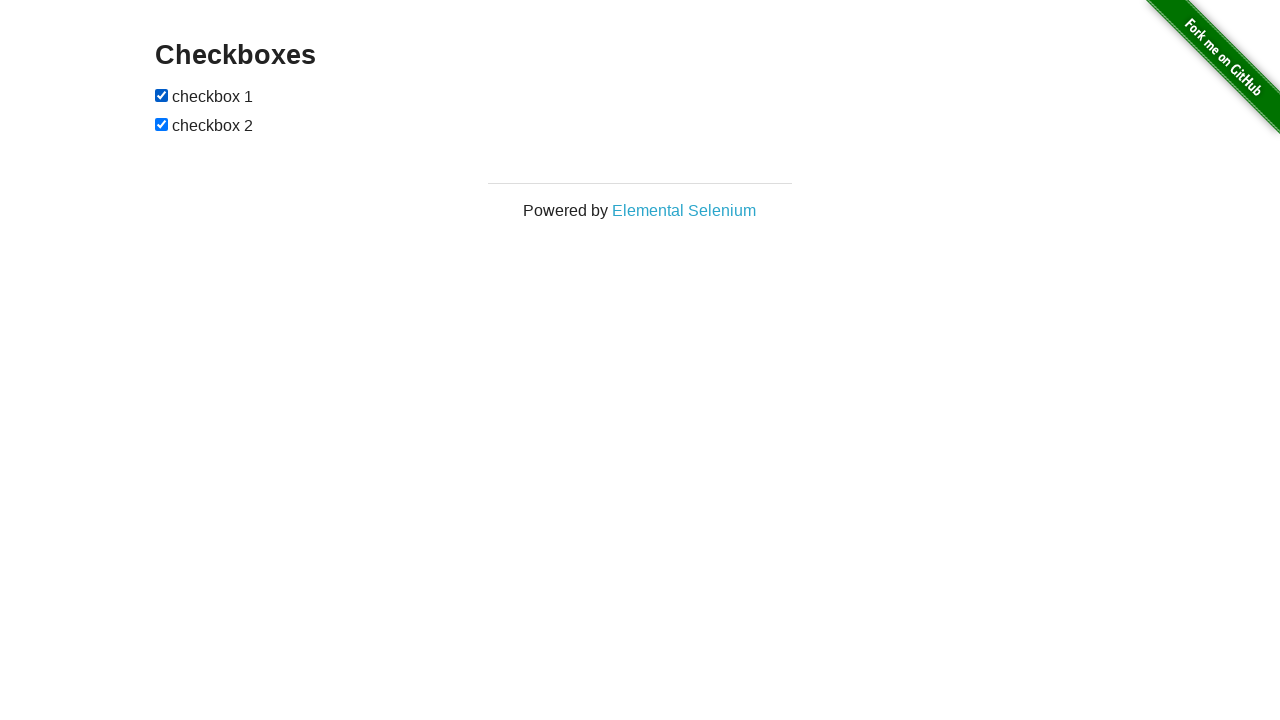

Verified first checkbox is checked
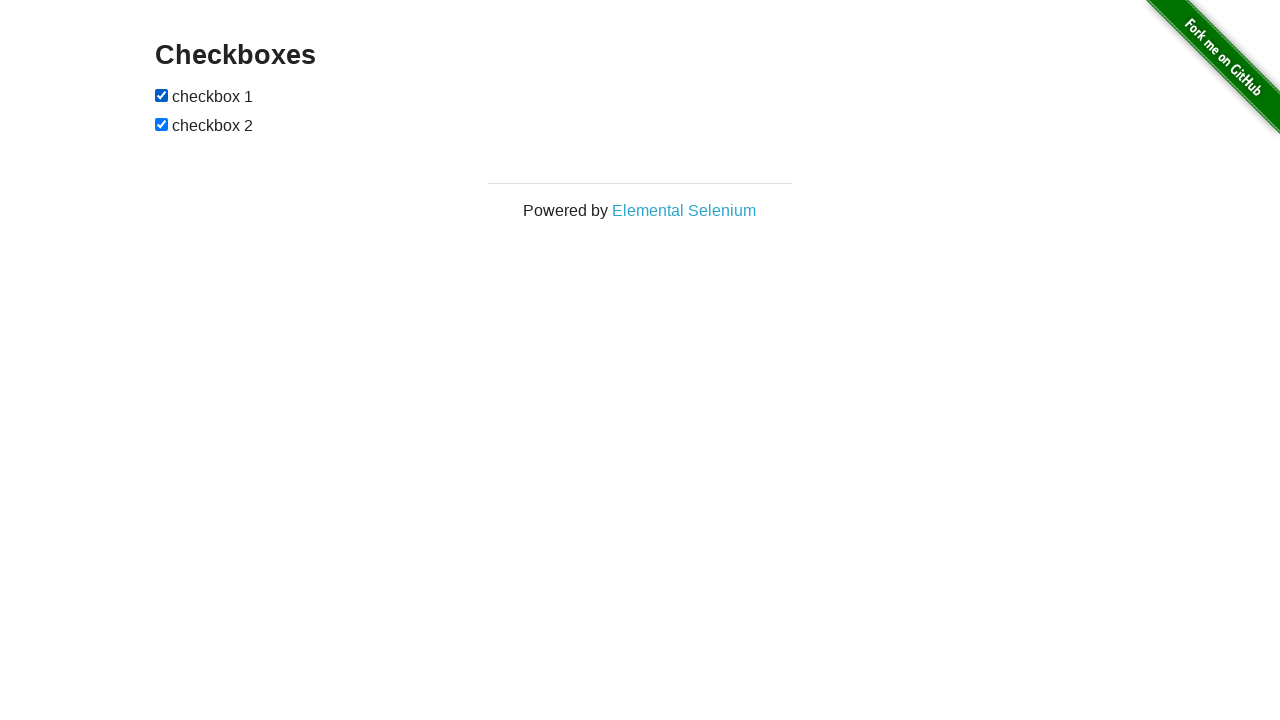

Verified second checkbox is checked
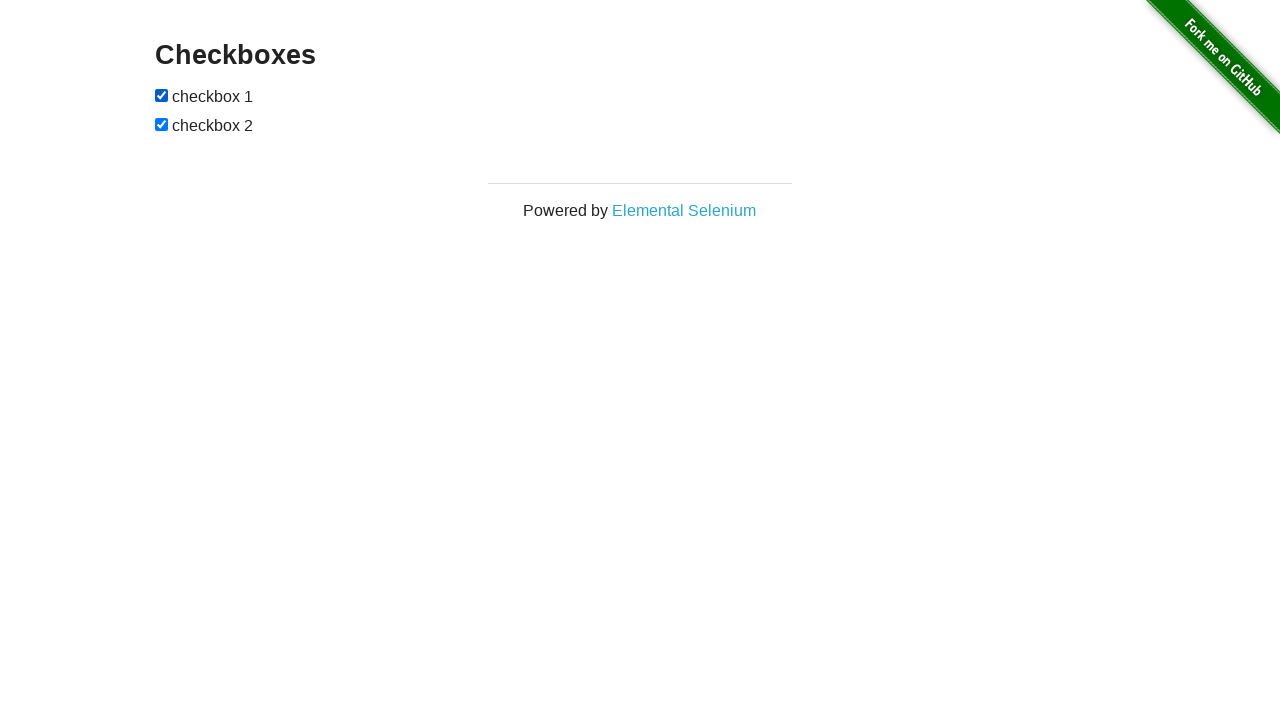

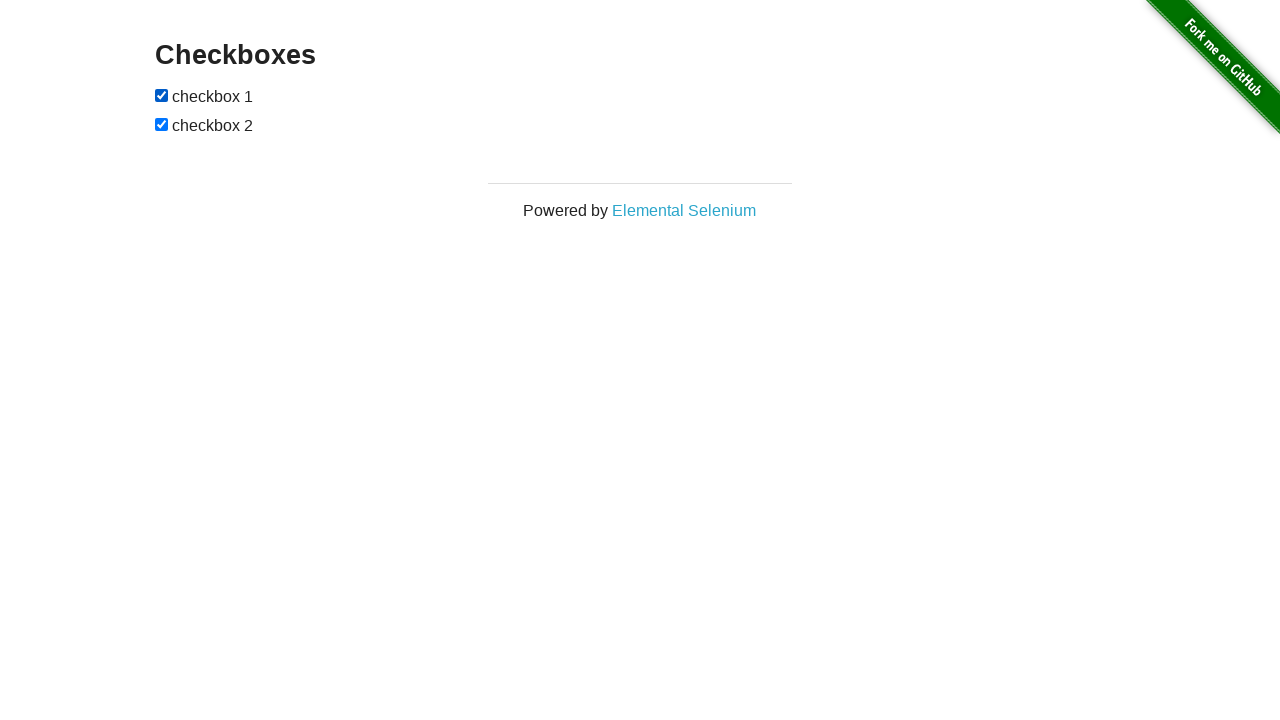